Tests XPath traversal by locating elements using sibling and parent relationships and extracting their text content

Starting URL: https://rahulshettyacademy.com/AutomationPractice/

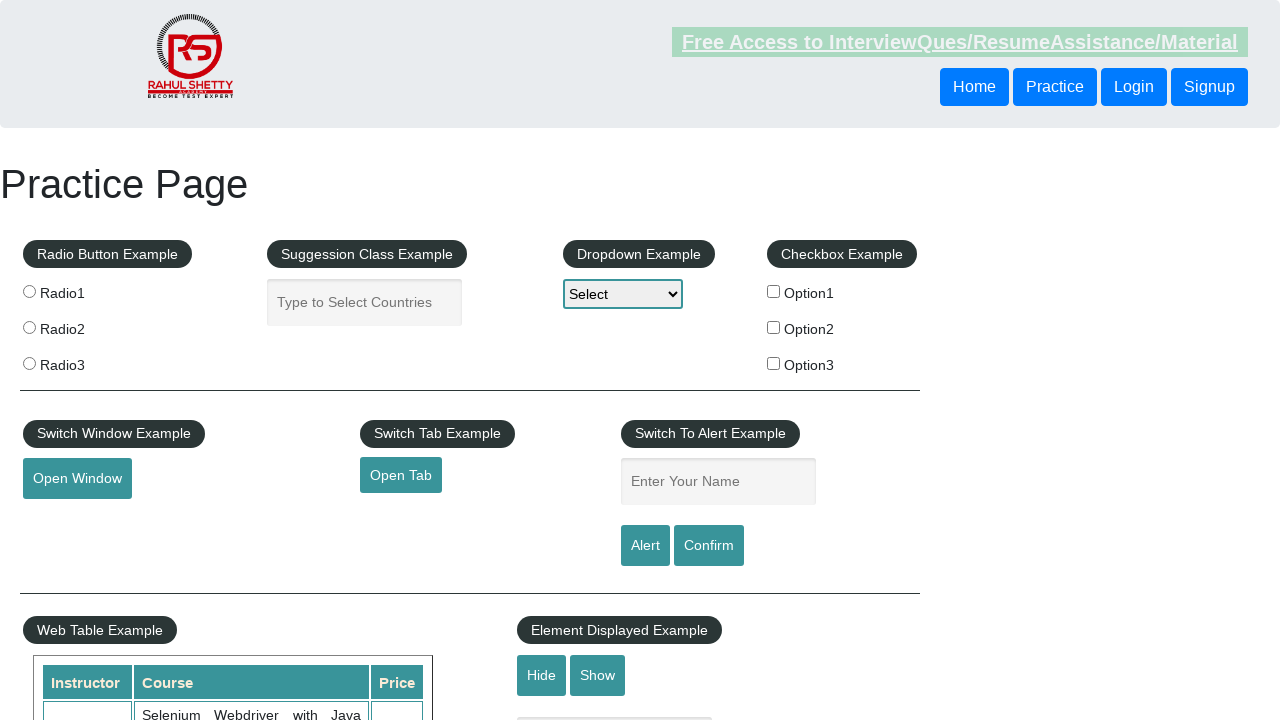

Navigated to AutomationPractice URL
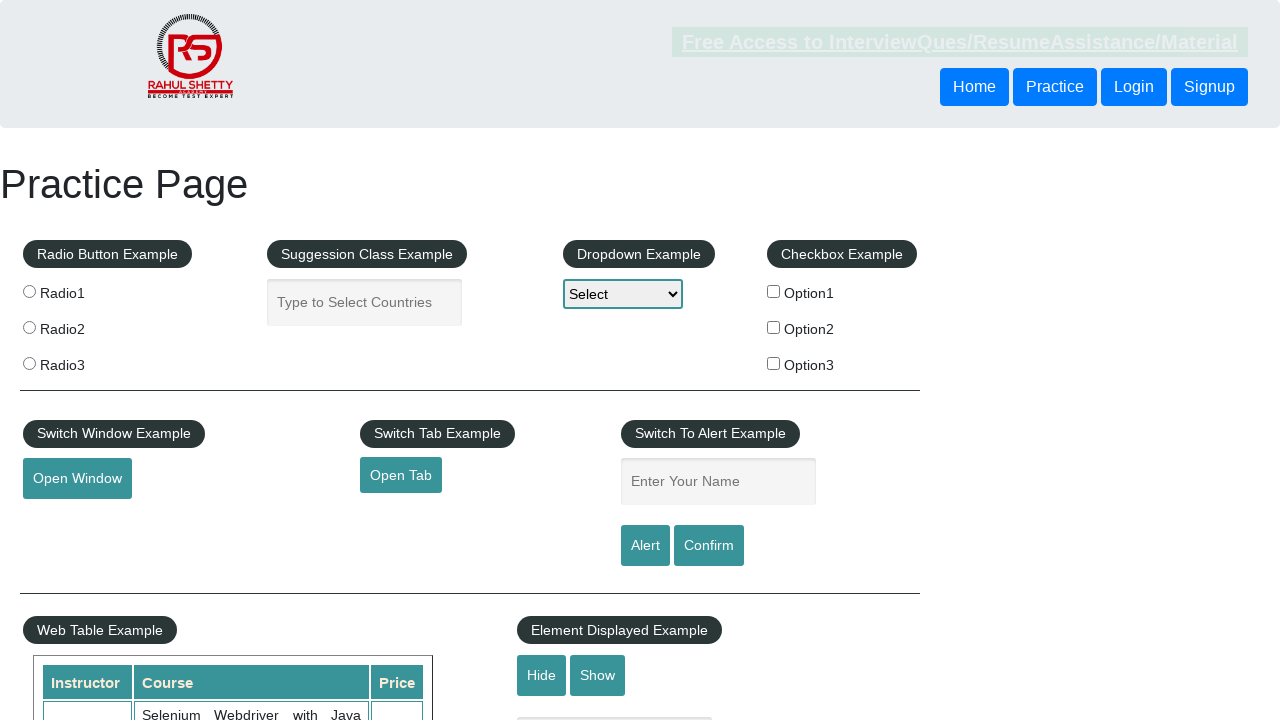

Located and extracted text from sibling button using following-sibling XPath
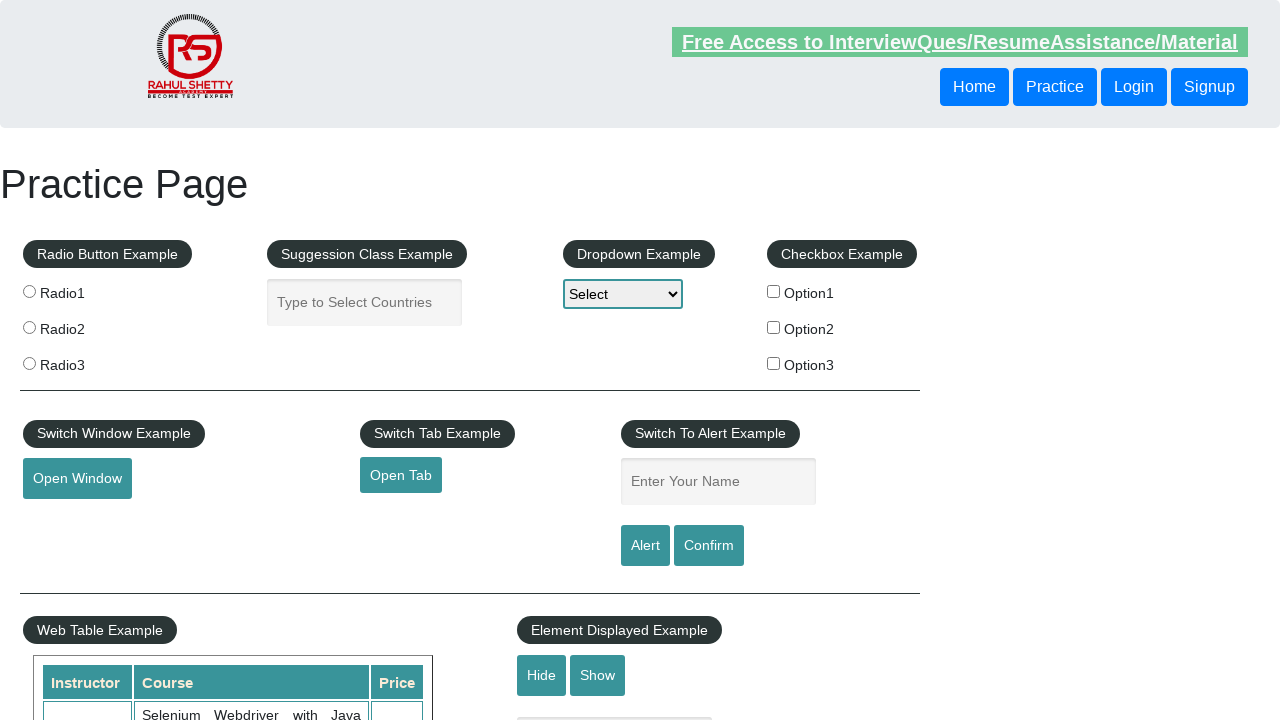

Printed sibling button text: Login
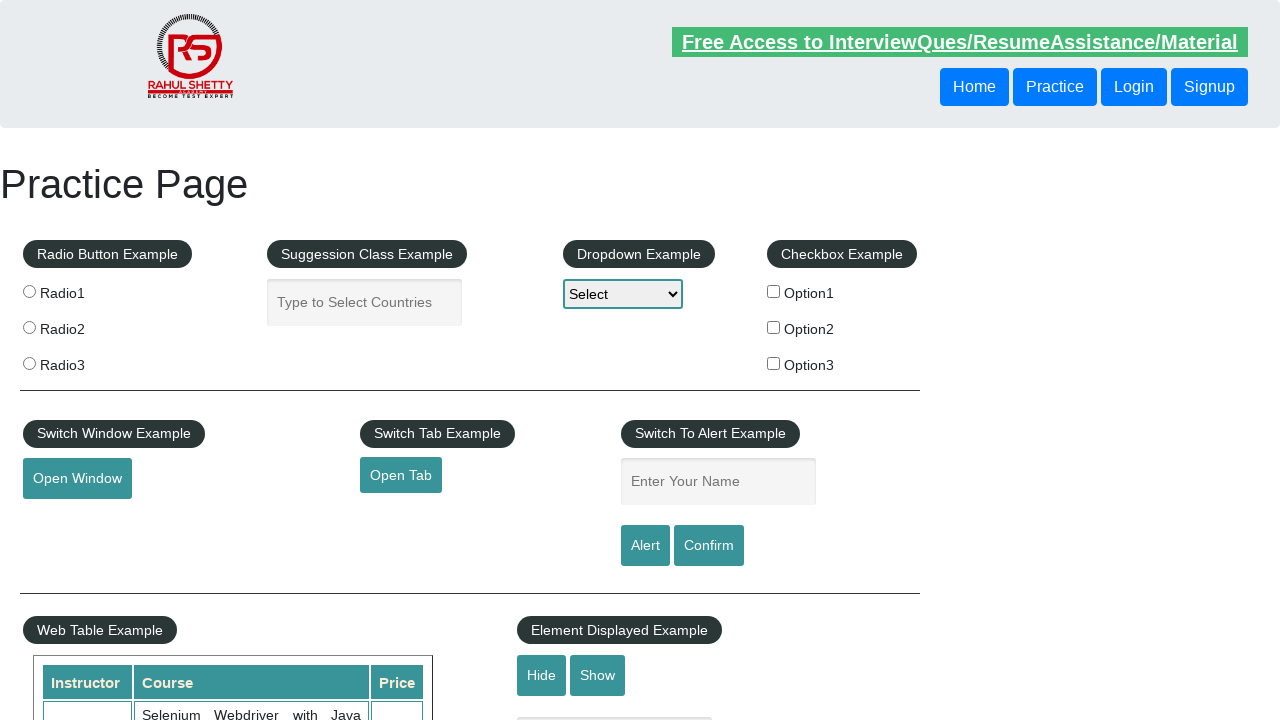

Located and extracted text from button using parent traversal XPath
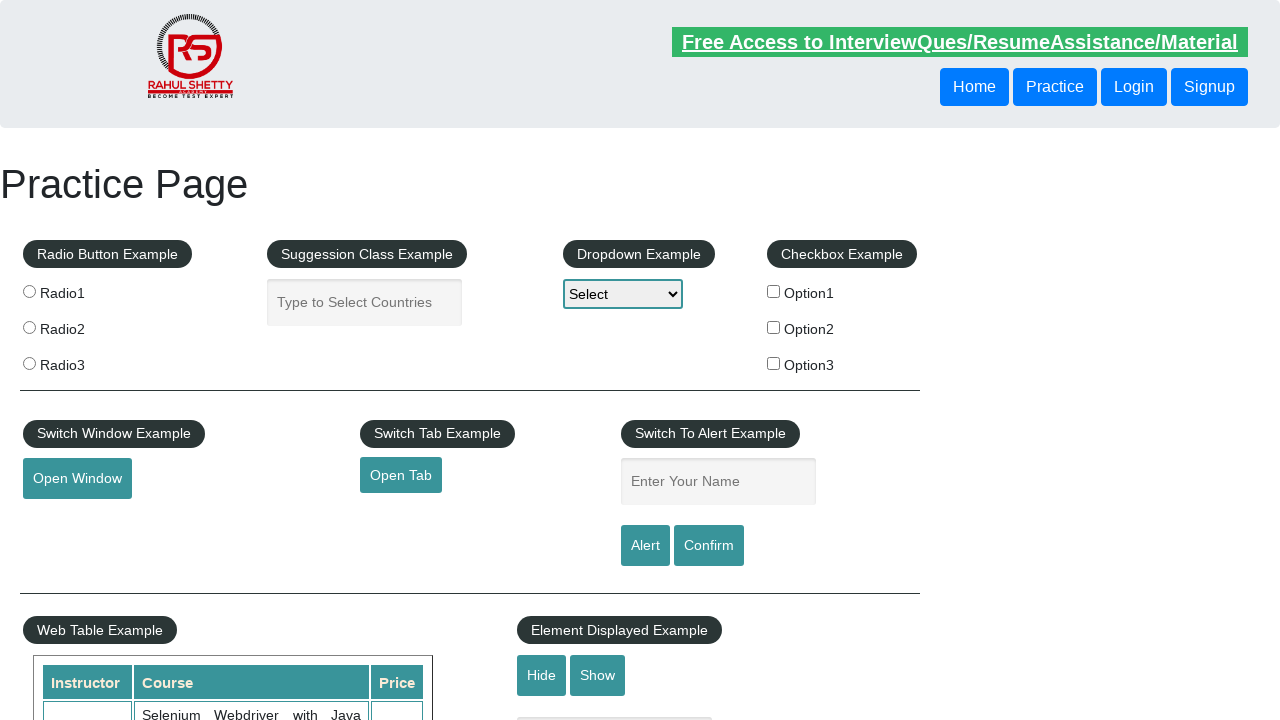

Printed parent traversal button text: Login
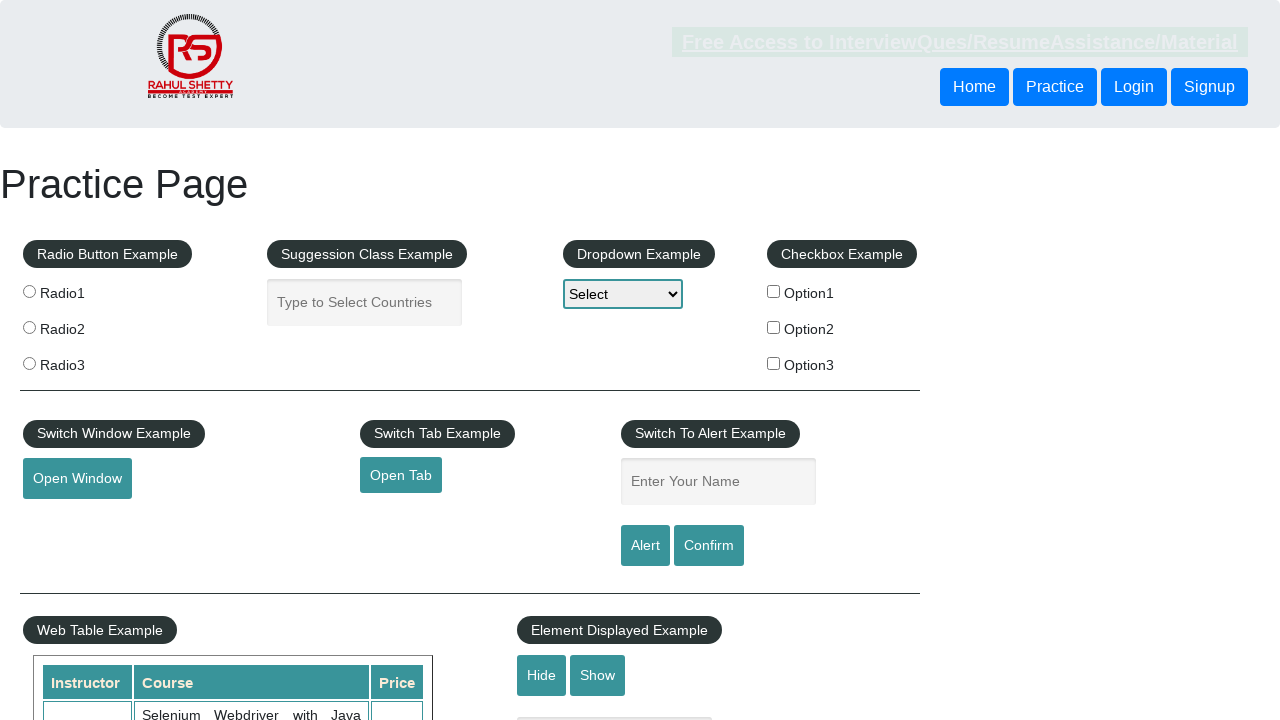

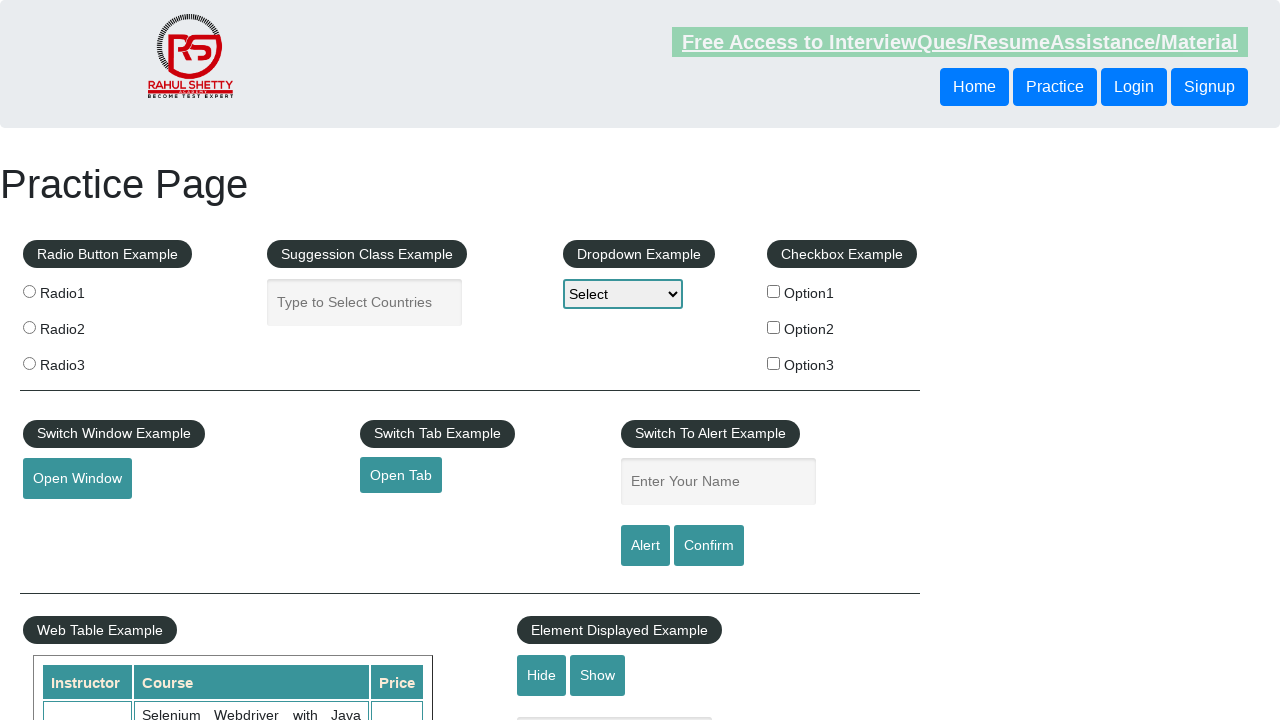